Tests Ajio website's search and filtering functionality by searching for bags, applying gender and category filters, and verifying that products are displayed correctly

Starting URL: https://www.ajio.com/

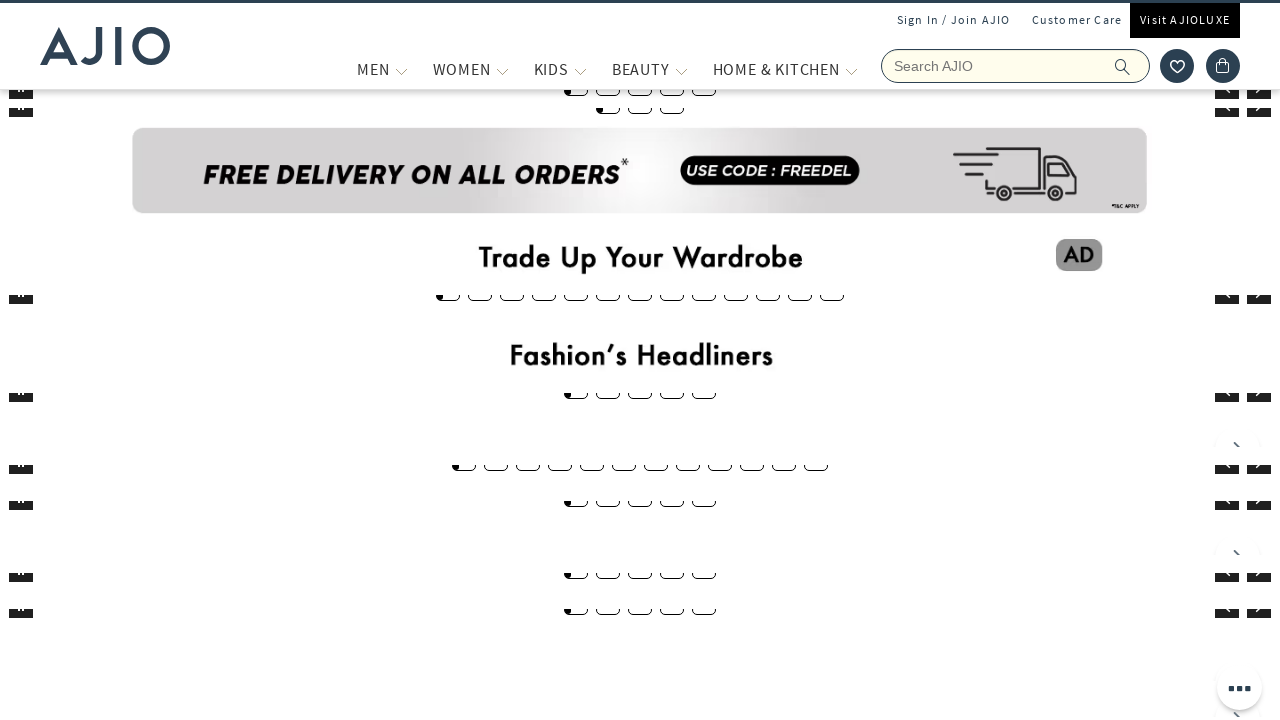

Filled search field with 'bags' on input[name='searchVal']
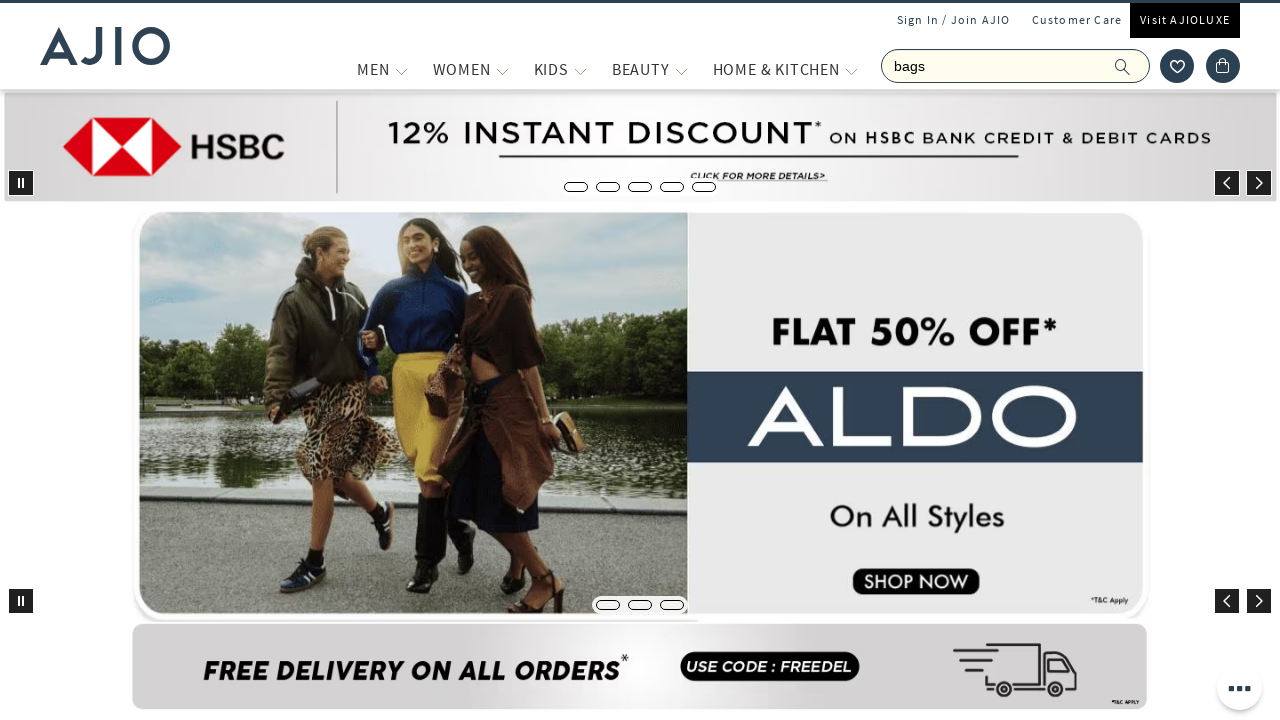

Pressed Enter to search for bags on input[name='searchVal']
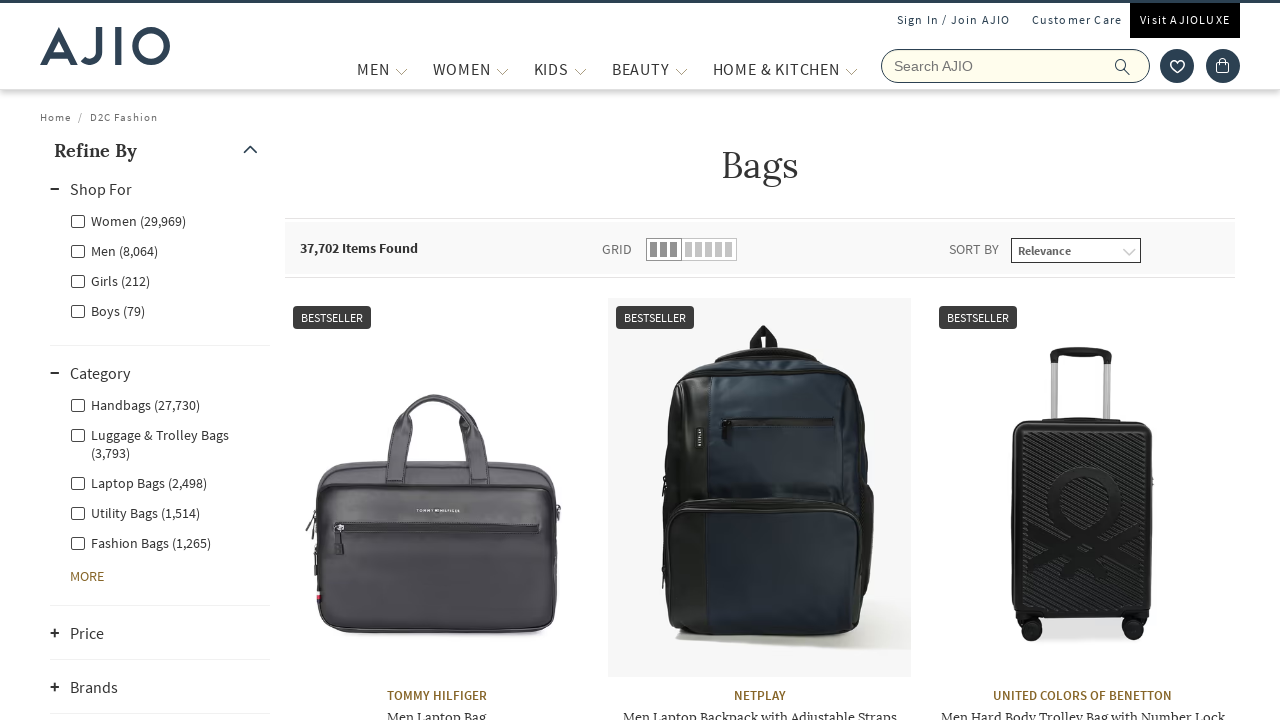

Waited for search results to load
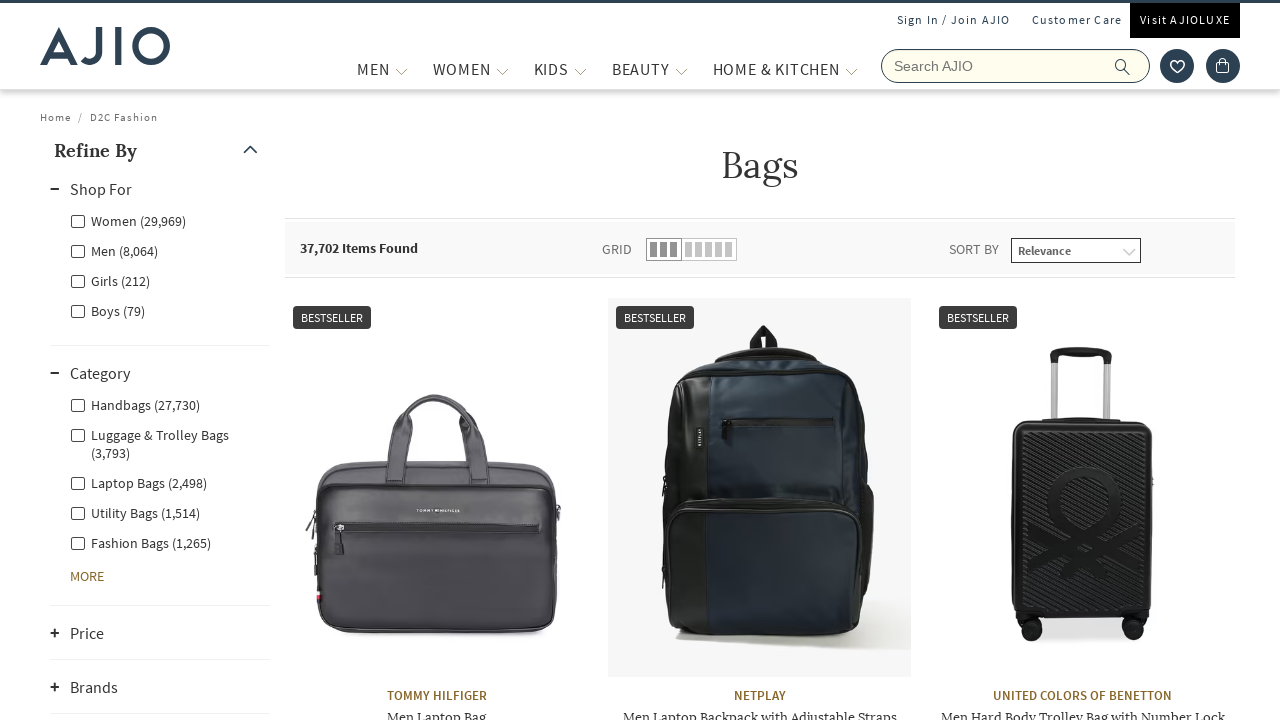

Clicked on Men gender filter at (114, 250) on xpath=//label[@class='facet-linkname facet-linkname-genderfilter facet-linkname-
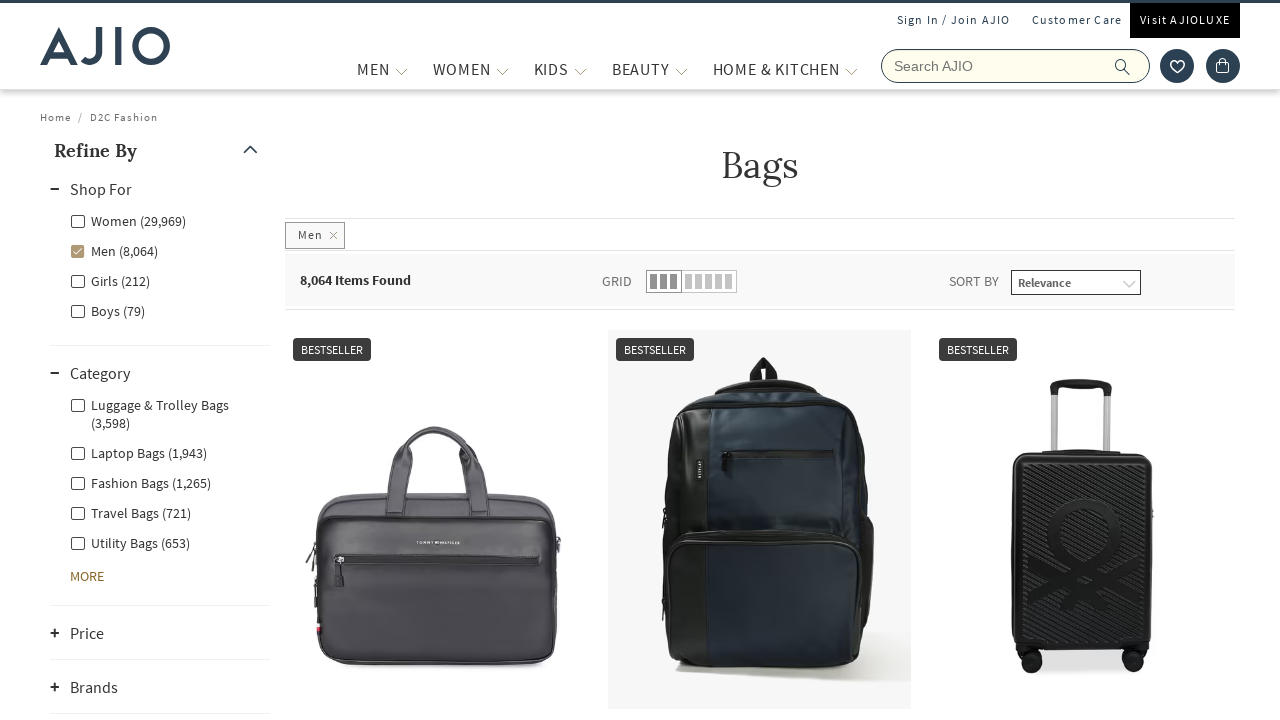

Waited for Men filter to apply
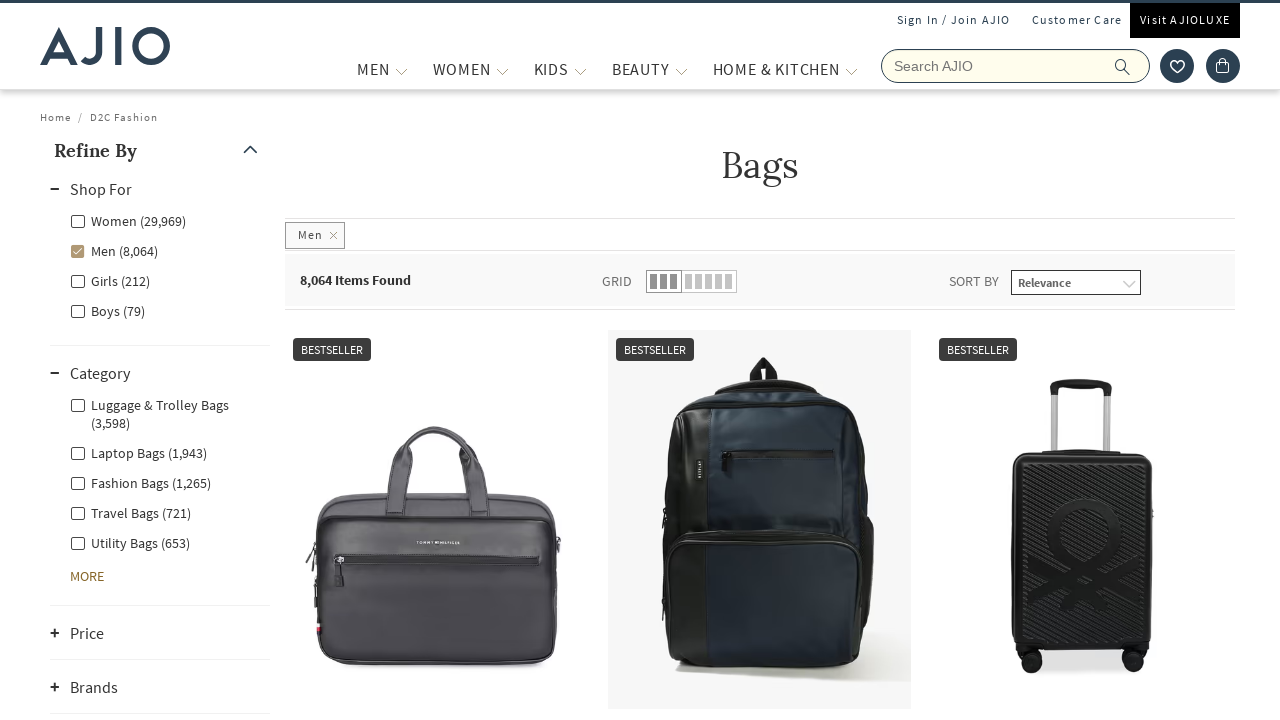

Clicked on Men - Fashion Bags category filter at (140, 482) on xpath=//label[@class='facet-linkname facet-linkname-l1l3nestedcategory facet-lin
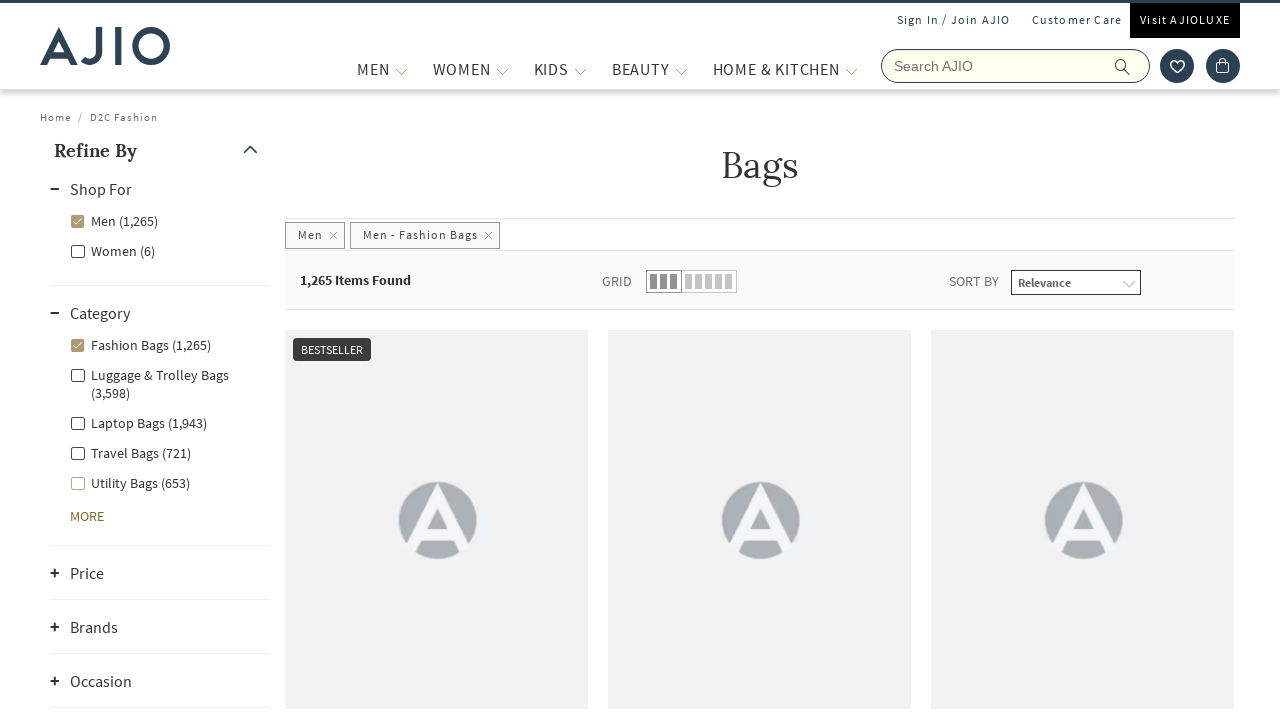

Waited for filtered results to load
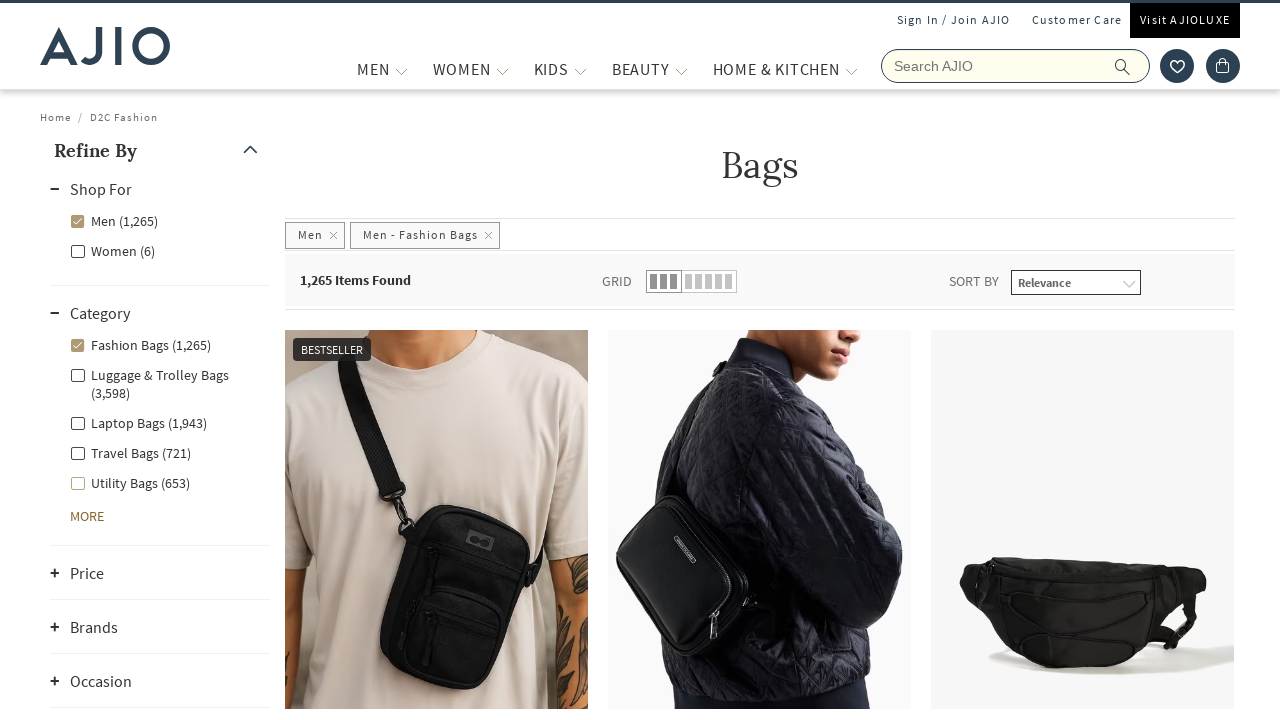

Verified items count is displayed
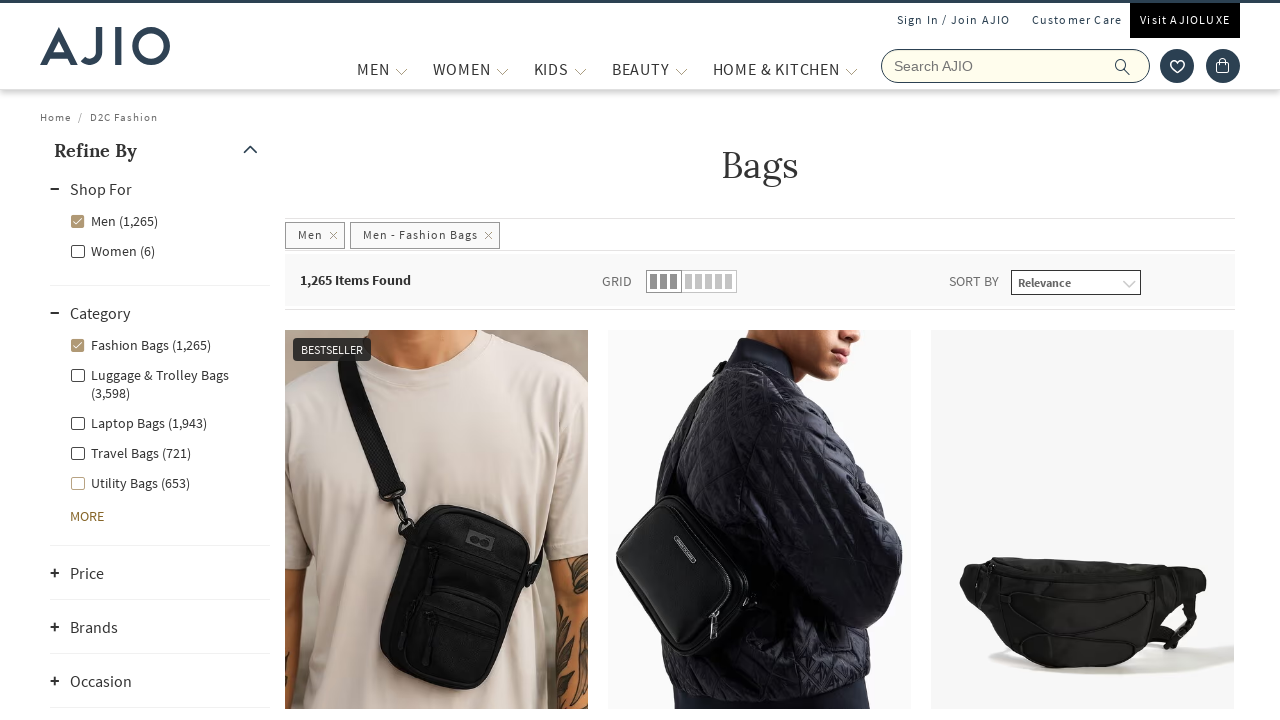

Verified brand list is displayed
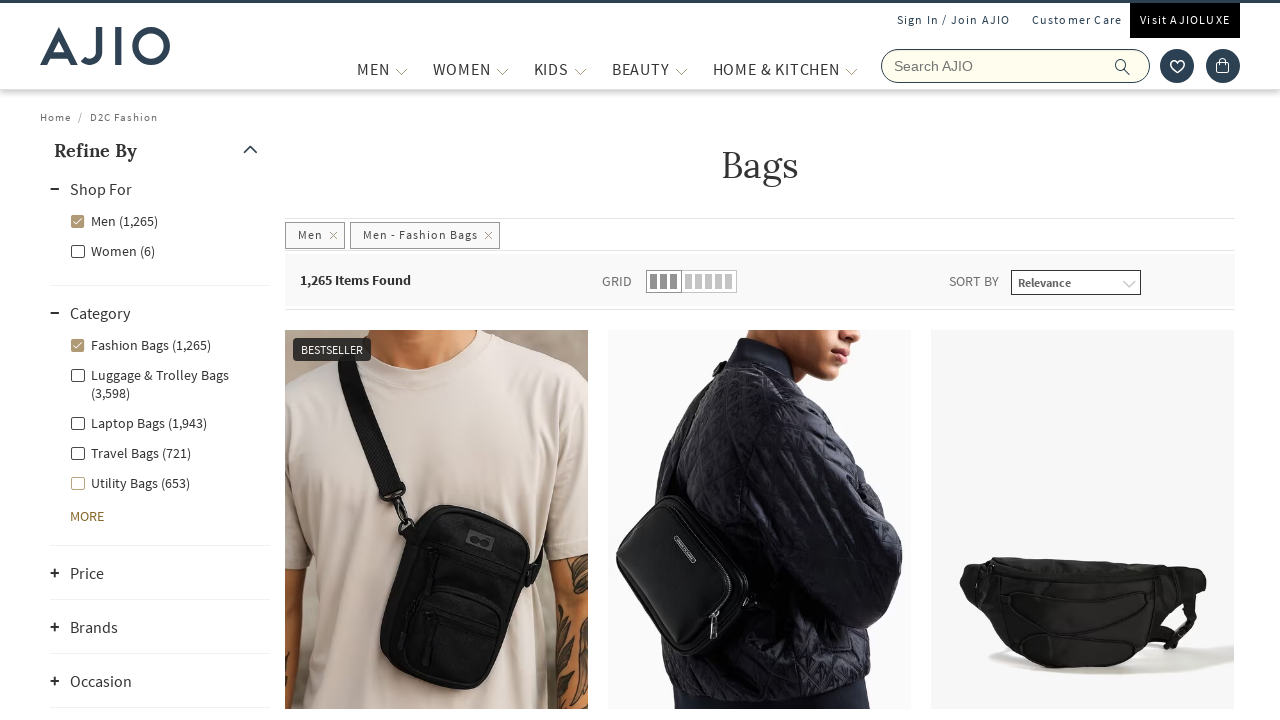

Verified bag product names are displayed
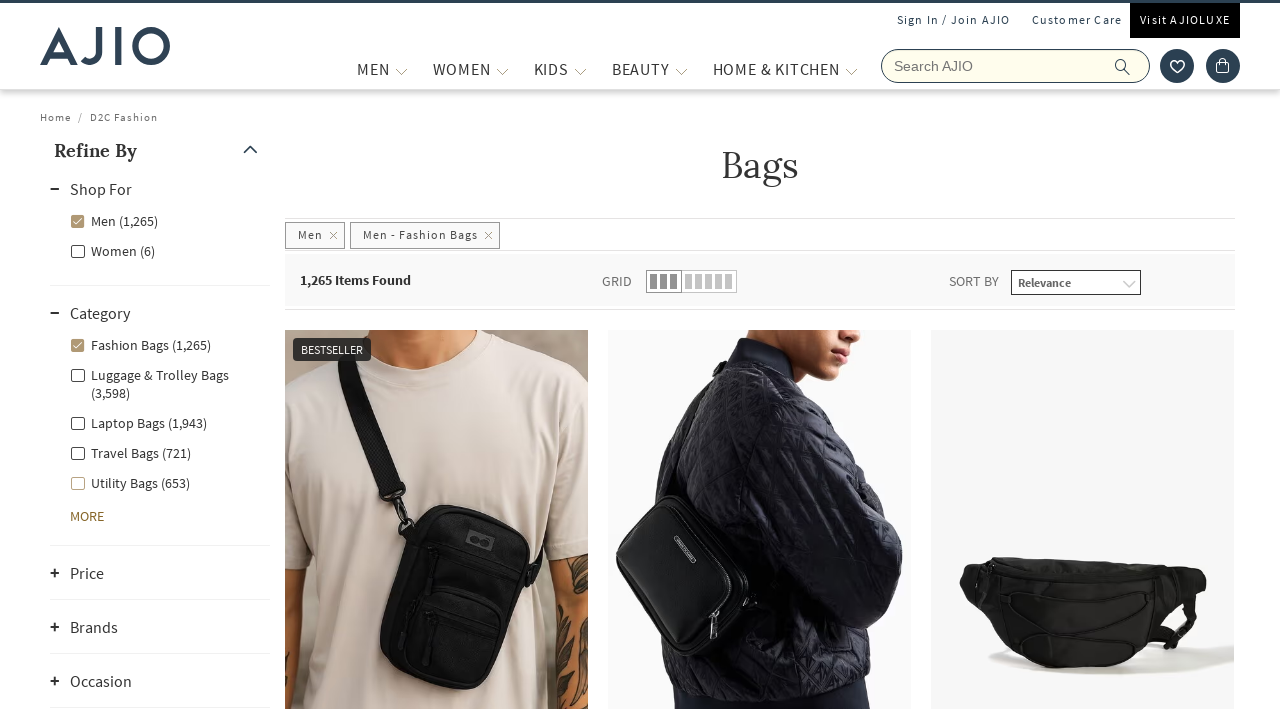

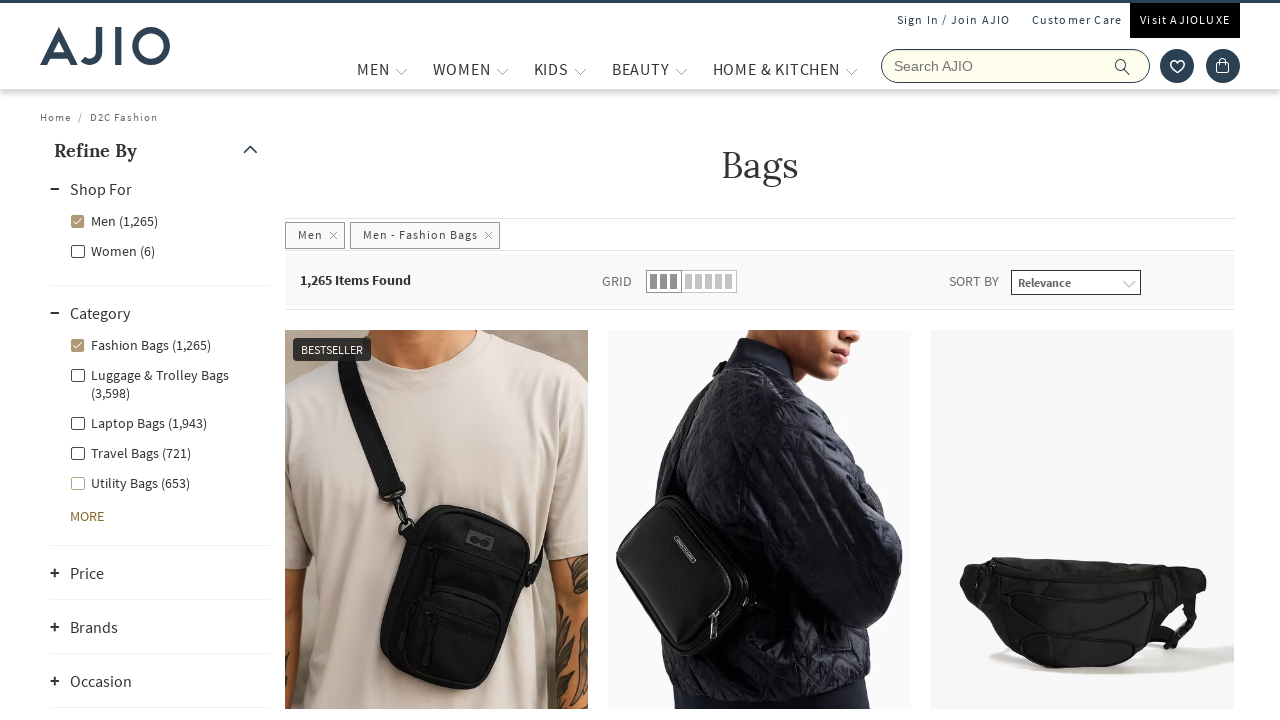